Verifies that the header logo image exists on the OrangeHRM page and that its source URL contains "logo.png"

Starting URL: http://alchemy.hguy.co/orangehrm

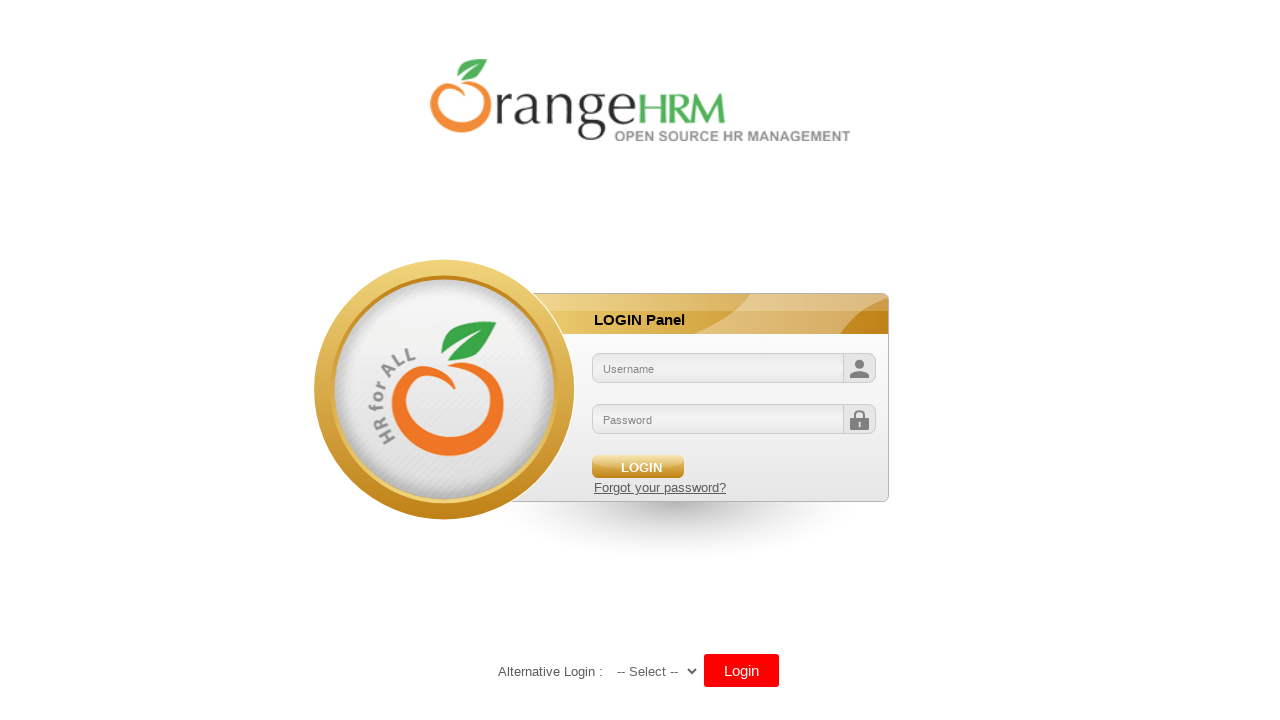

Header logo image element is visible
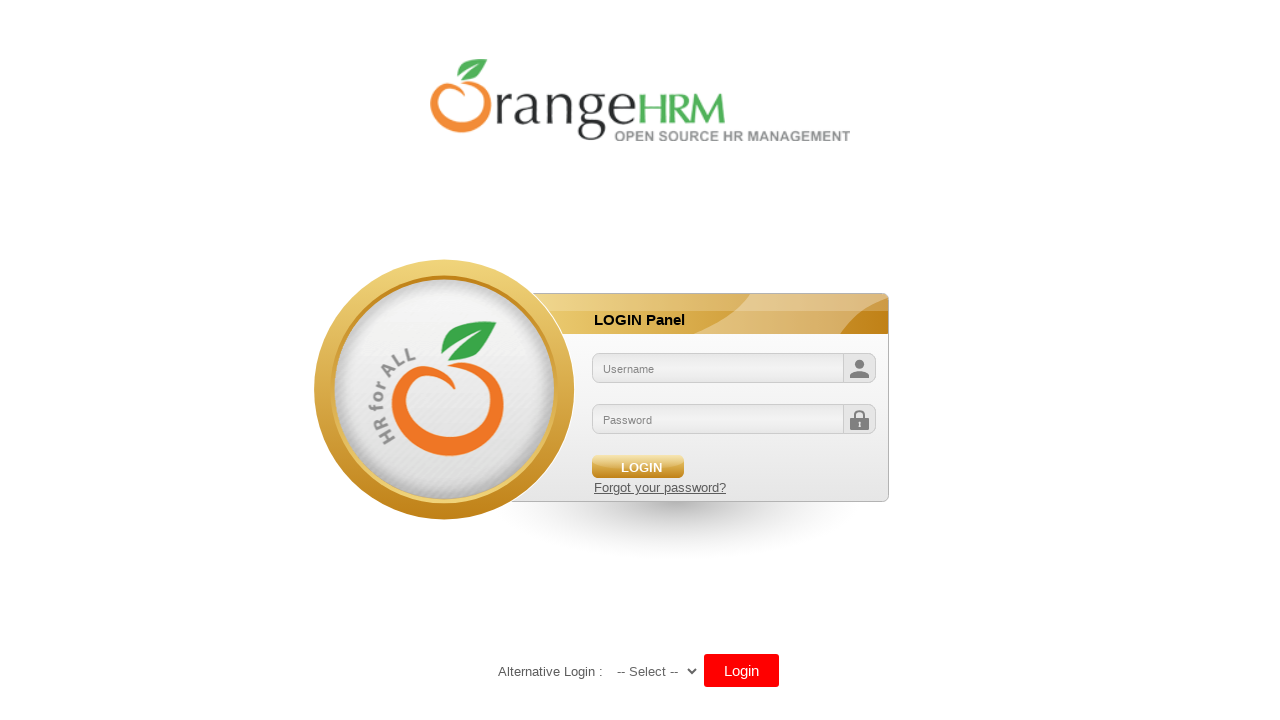

Retrieved header image URL: /orangehrm/symfony/web/webres_5d69118beeec64.10301452/themes/default/images/login/logo.png
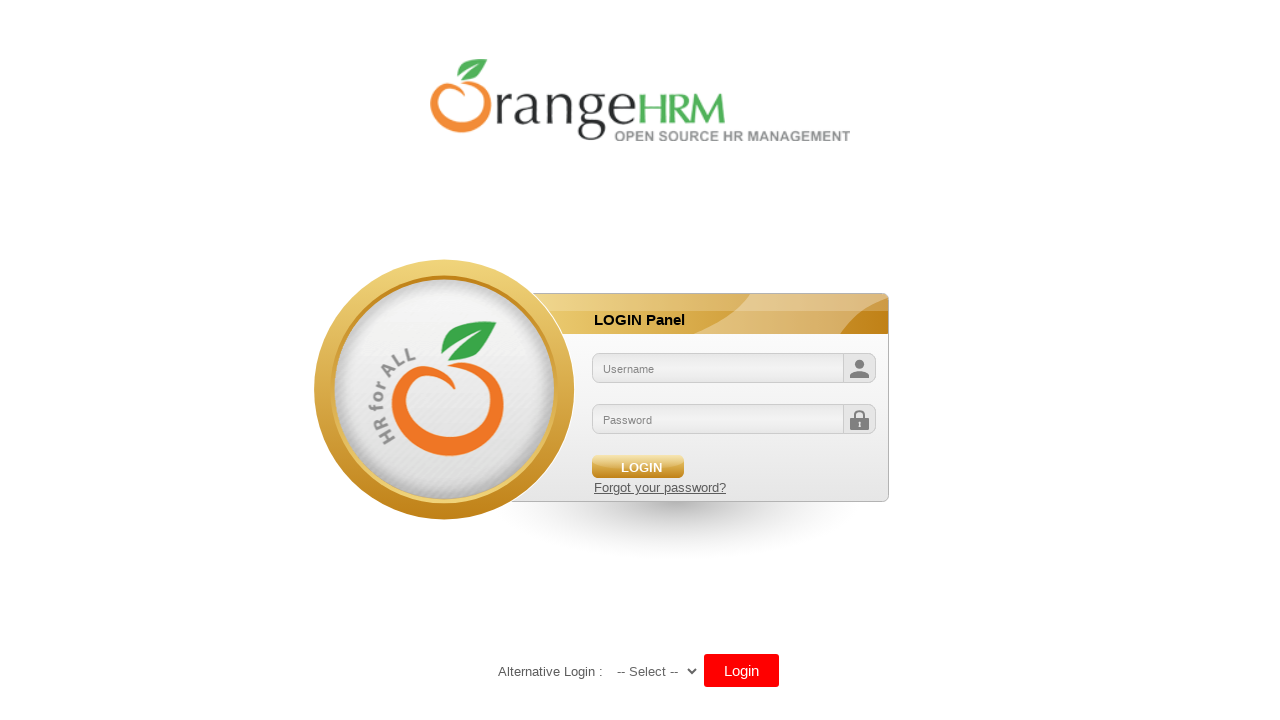

Verified that header image URL contains 'logo.png'
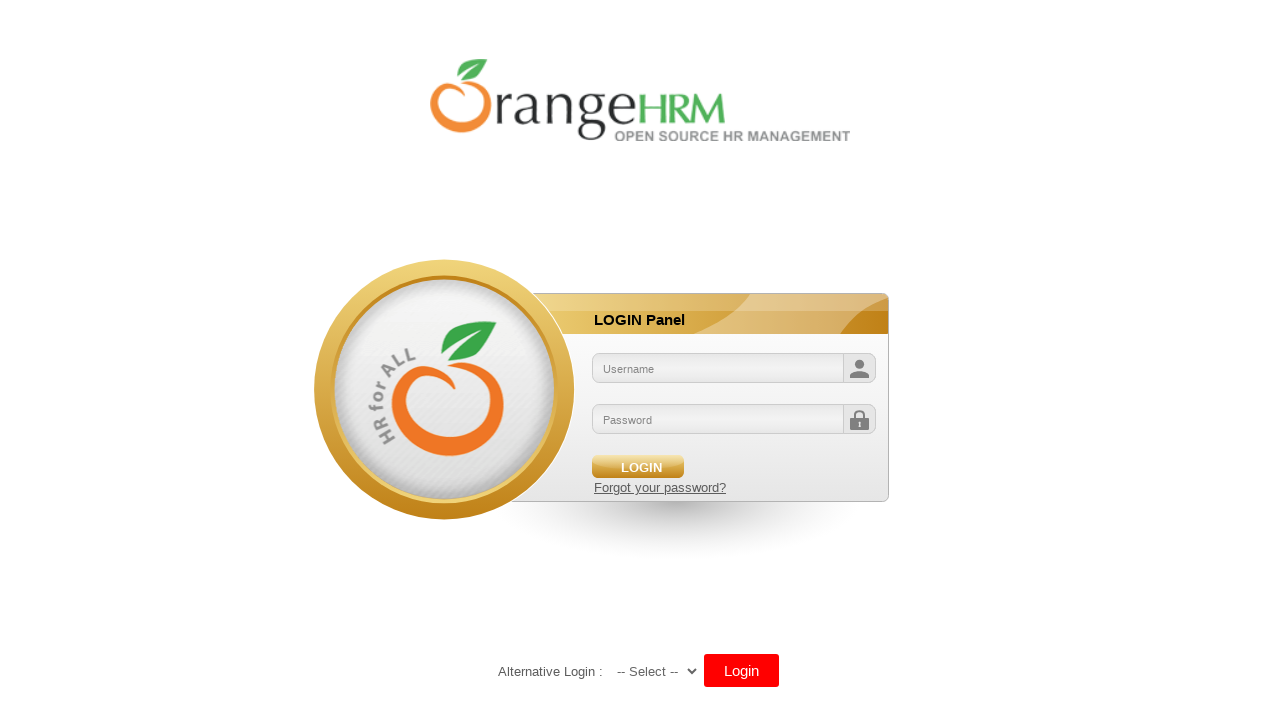

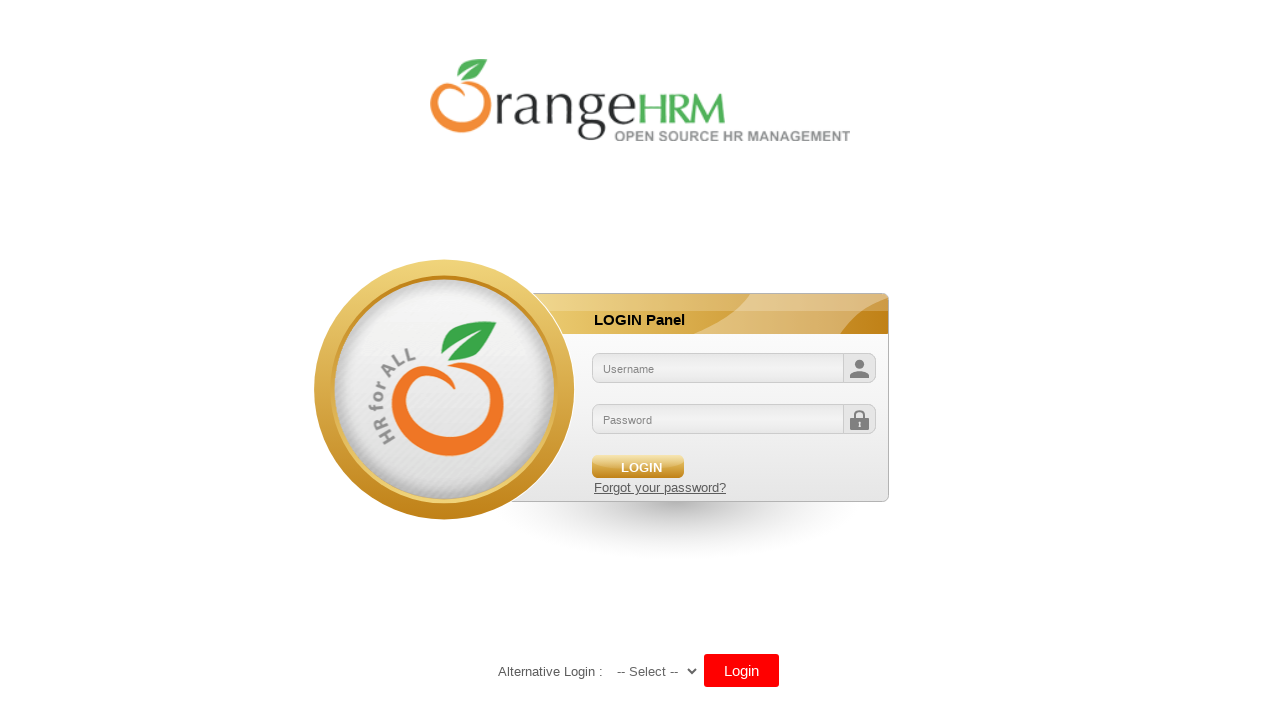